Tests dropdown menu interaction by opening the menu, hovering over a secondary menu item, clicking on "Secondary Action", and verifying that "Secondary Page" text is displayed.

Starting URL: https://crossbrowsertesting.github.io/hover-menu.html

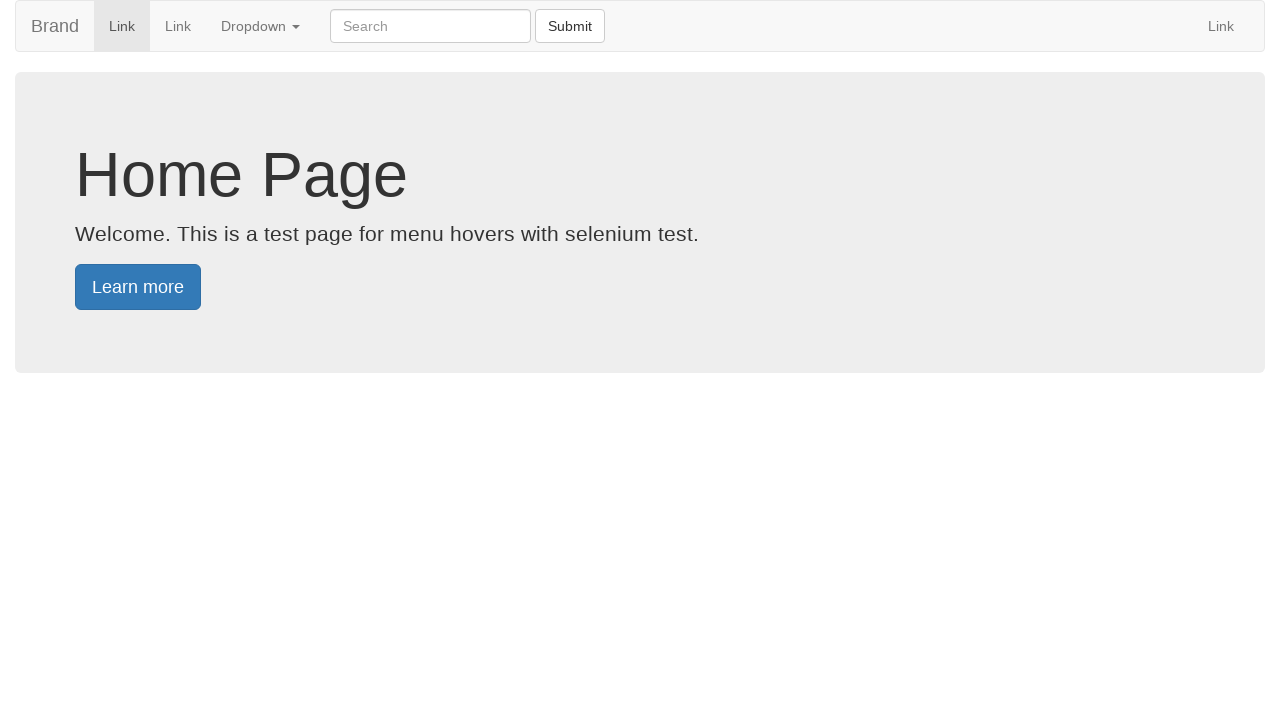

Clicked dropdown menu to open it at (260, 26) on #bs-example-navbar-collapse-1 > ul:nth-child(1) > li.dropdown > a
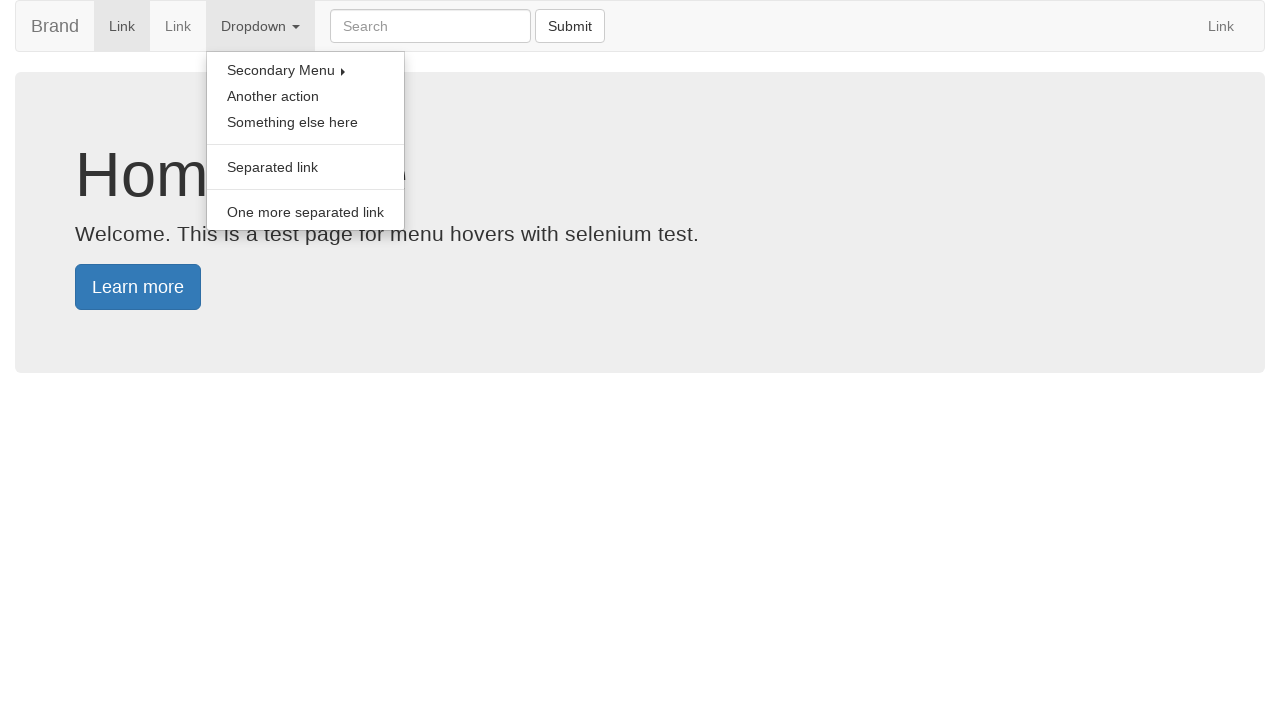

Hovered over secondary menu item to reveal submenu at (306, 70) on #bs-example-navbar-collapse-1 > ul:nth-child(1) > li.dropdown > ul > li.secondar
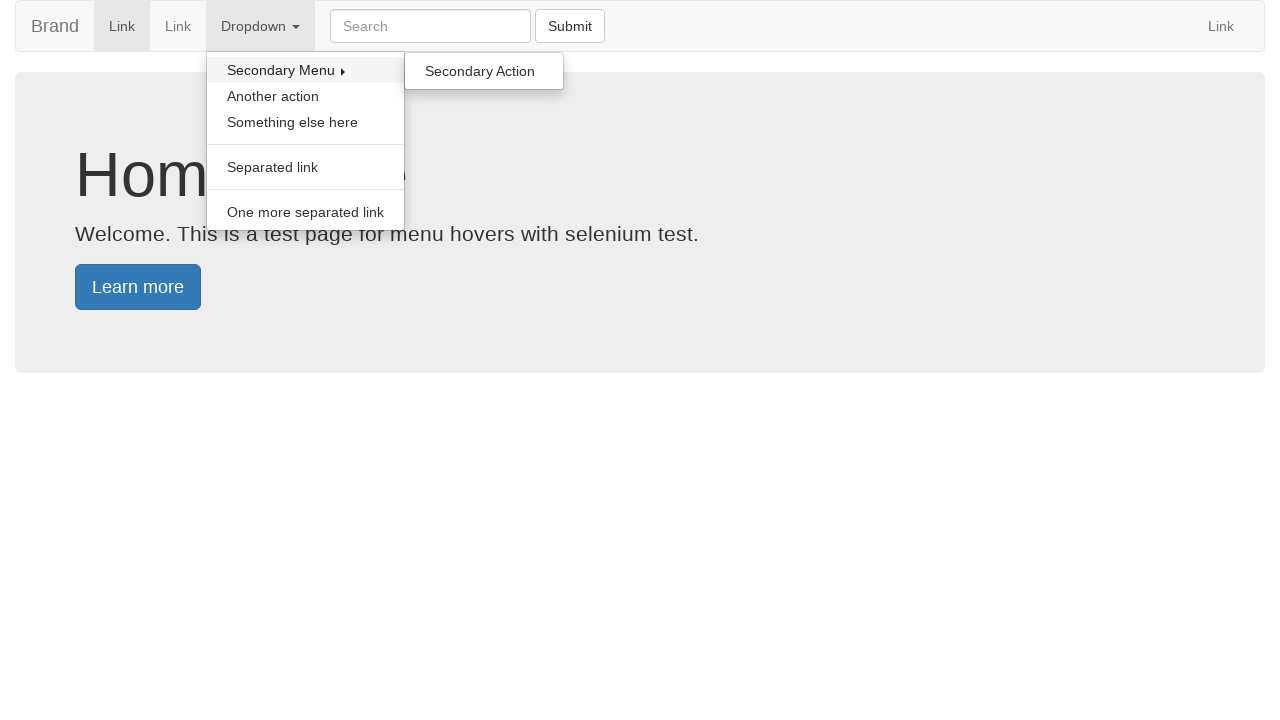

Clicked on Secondary Action item at (484, 71) on #bs-example-navbar-collapse-1 > ul:nth-child(1) > li.dropdown > ul > li.secondar
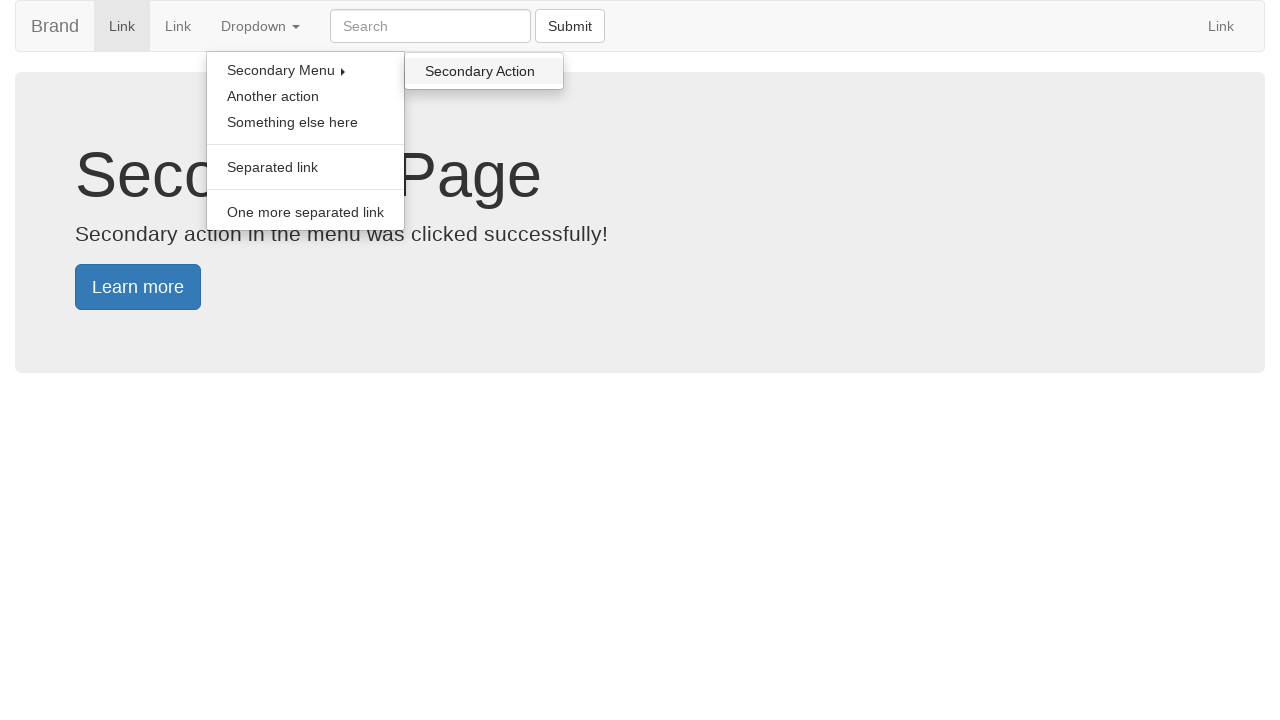

Secondary Page heading loaded
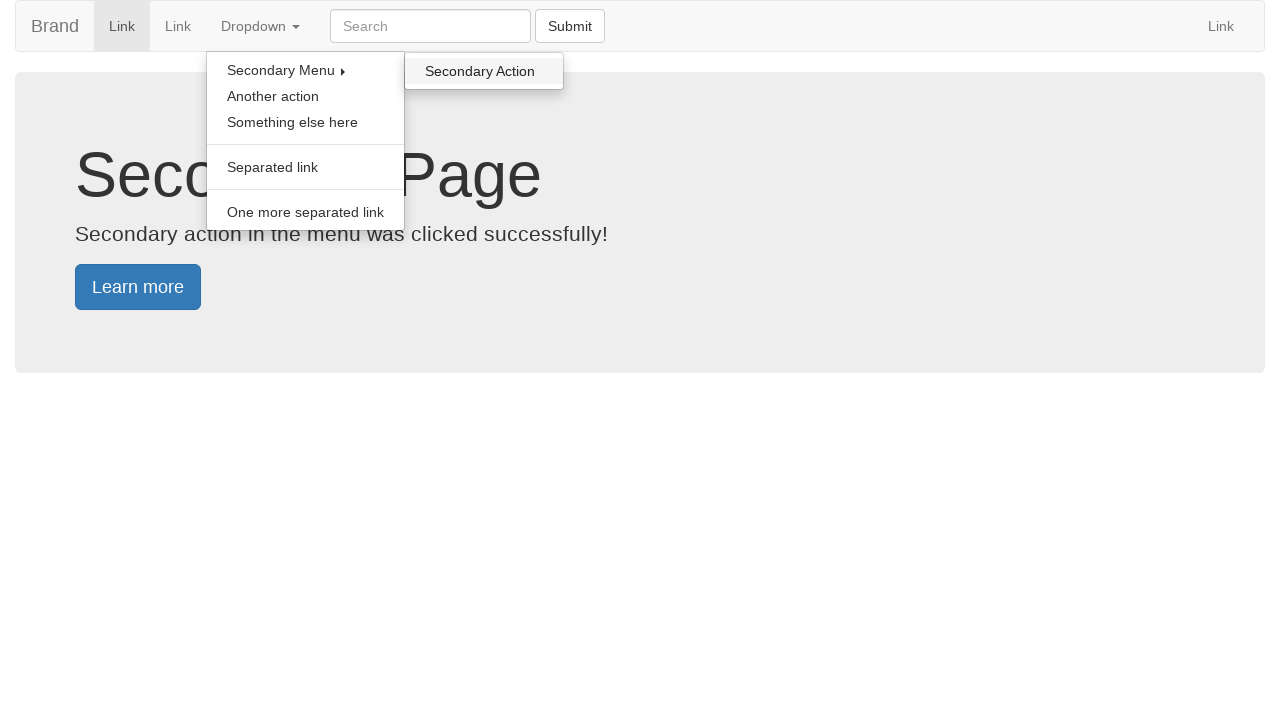

Verified 'Secondary Page' text is displayed
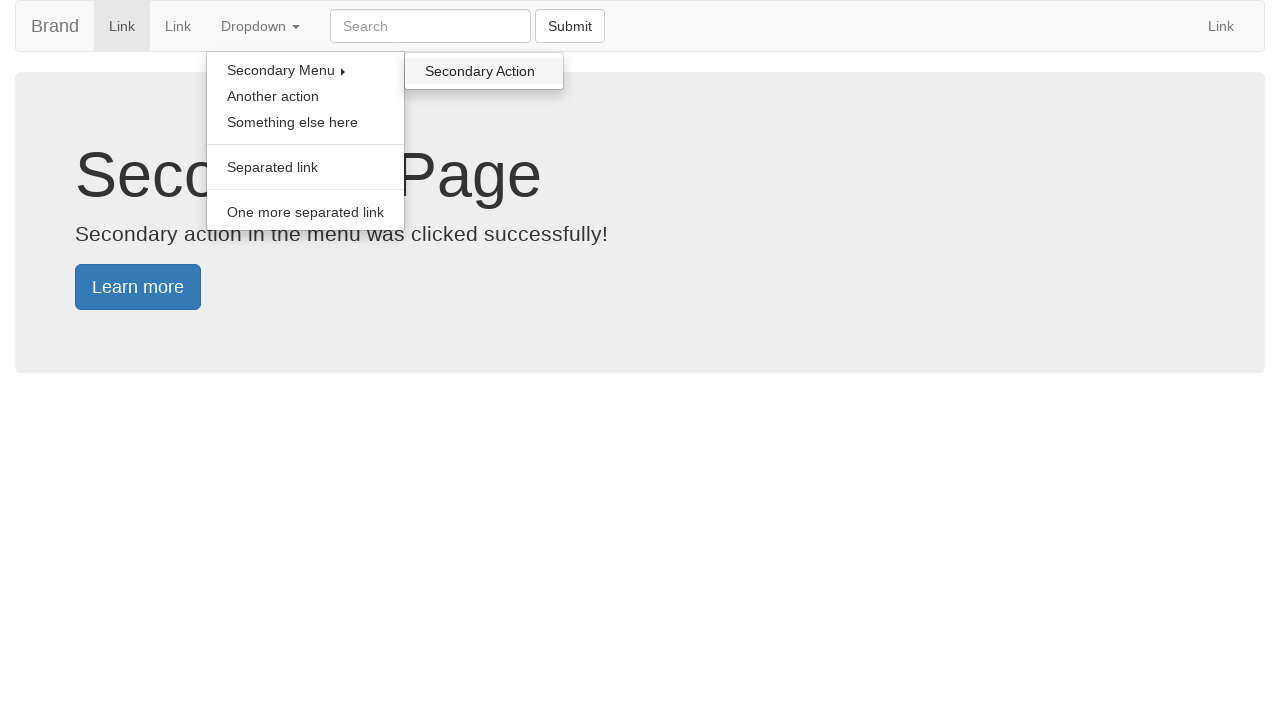

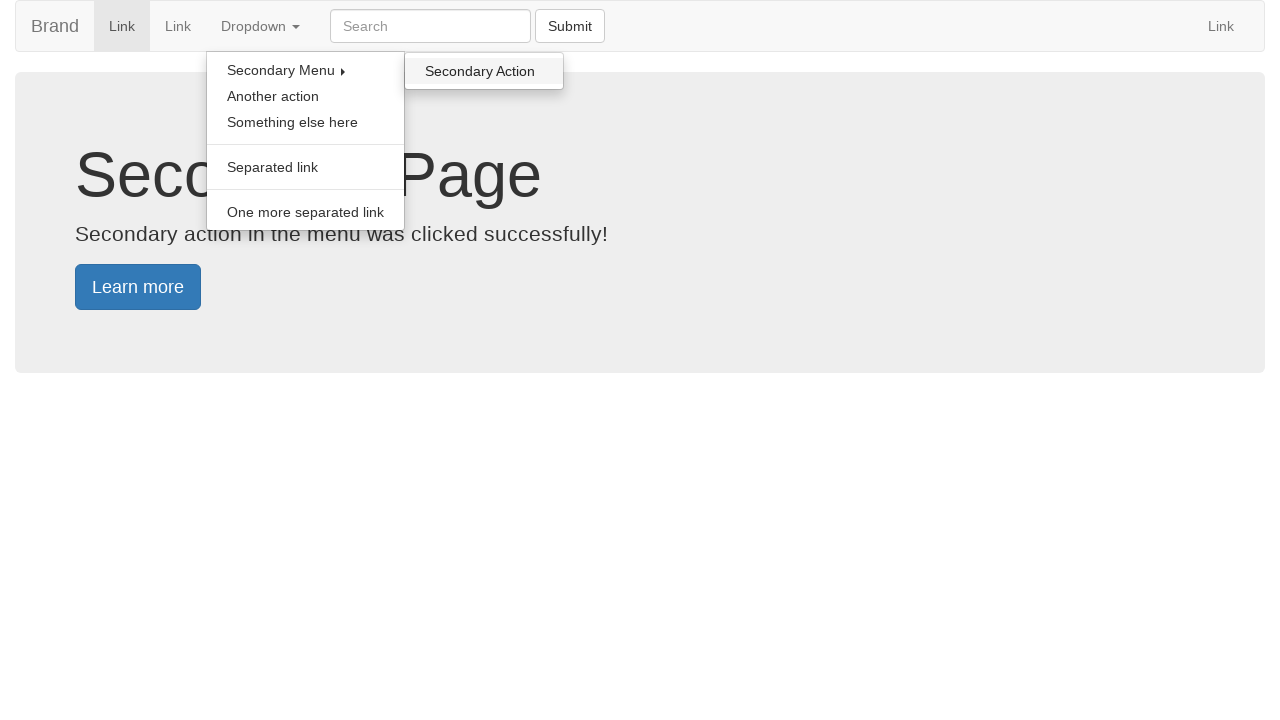